Tests browser window resizing functionality by setting custom dimensions and refreshing the page

Starting URL: https://jqueryui.com/droppable/

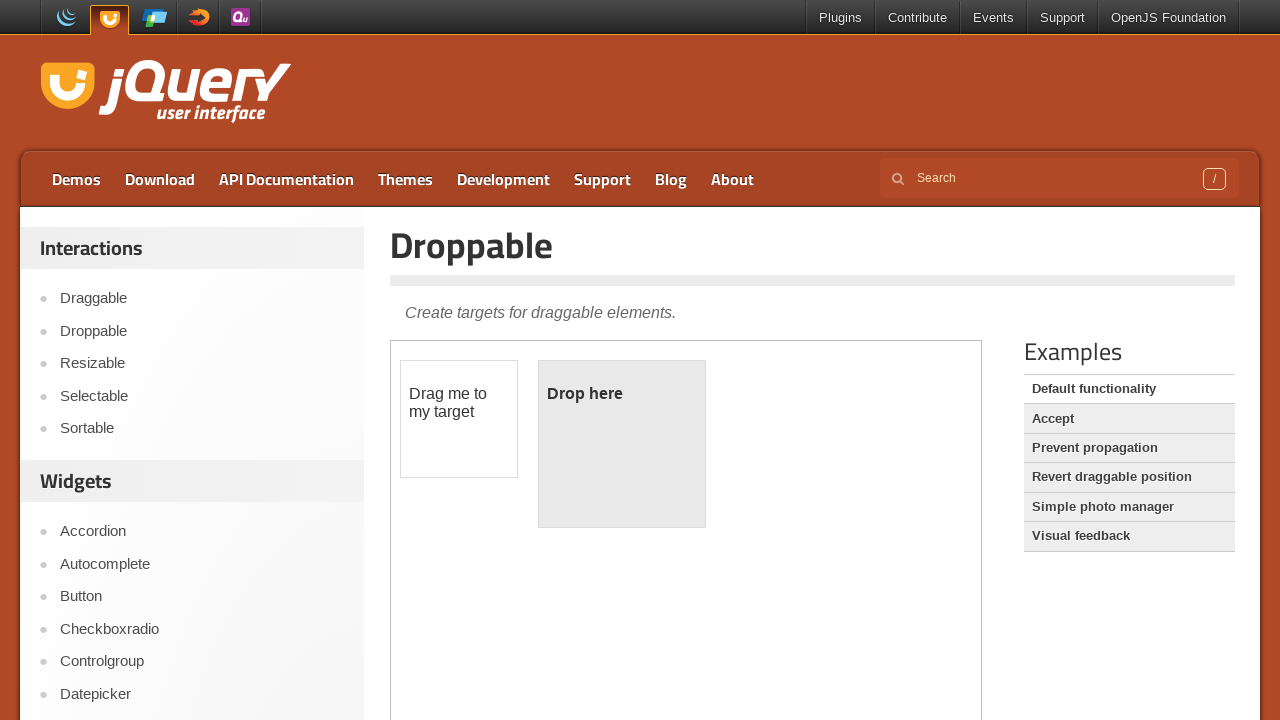

Set browser viewport to 500x600 pixels
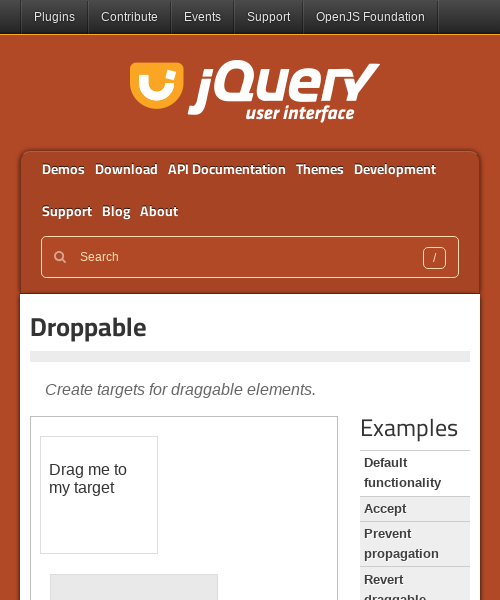

Reloaded page after resizing browser window
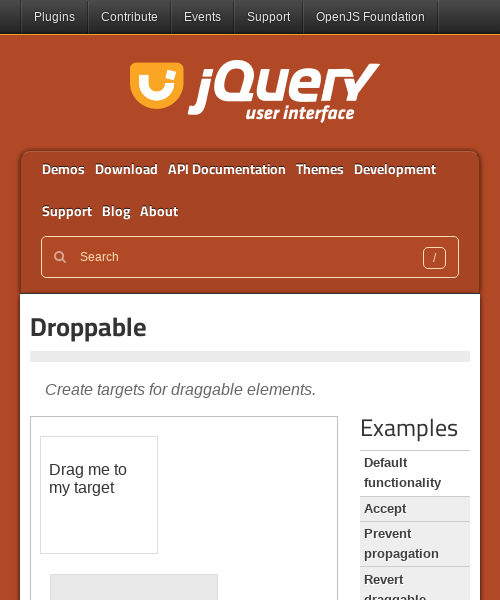

Retrieved page title to verify page loaded successfully
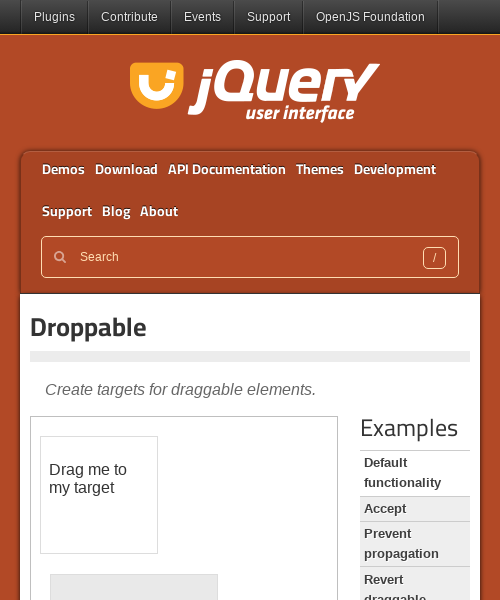

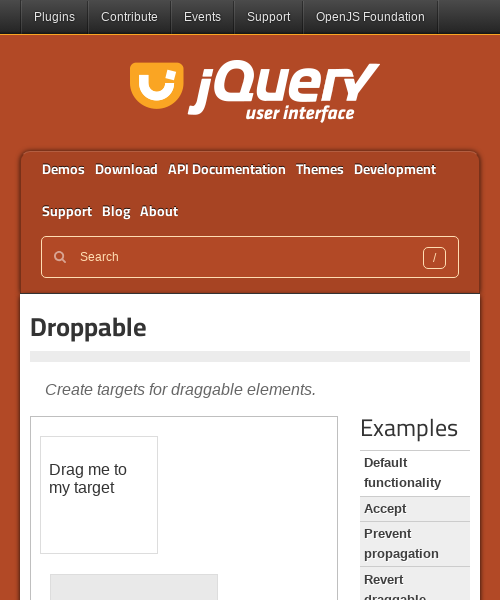